Tests registration form on PHPTravels by filling out user details including name, email, phone, company, and country selection

Starting URL: https://phptravels.org/

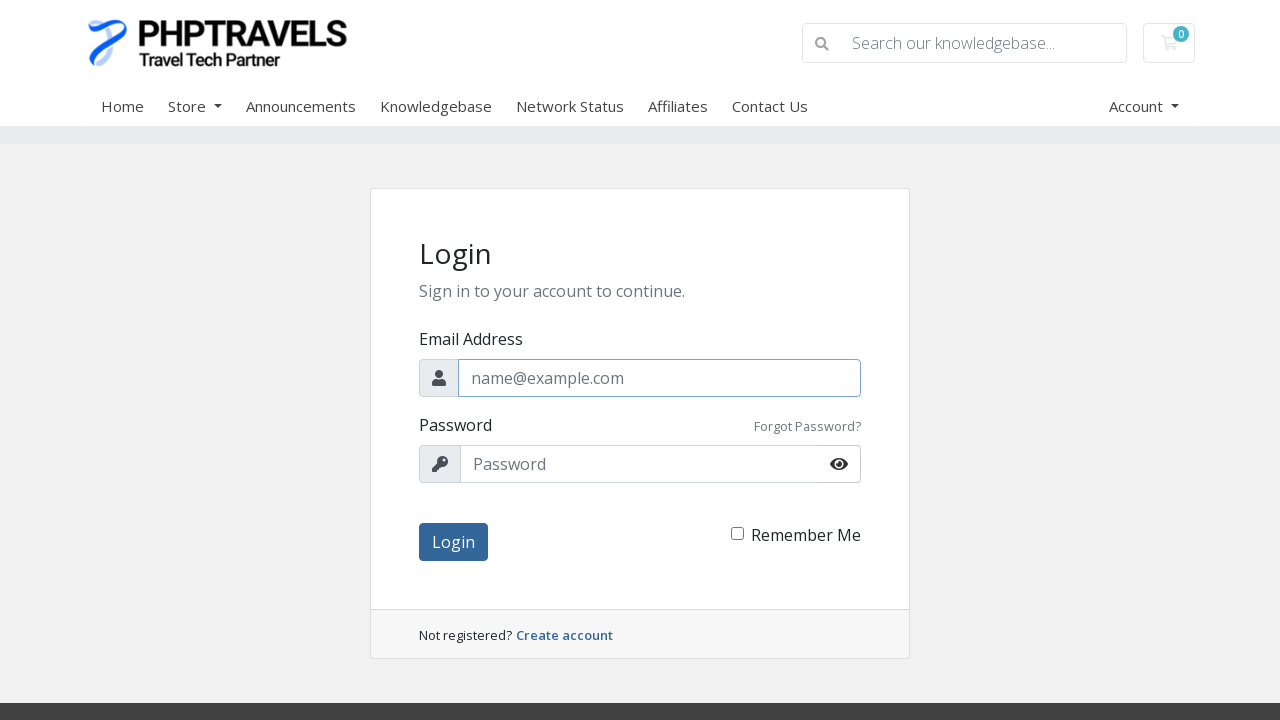

Clicked on registration/login link at (564, 635) on a.small.font-weight-bold
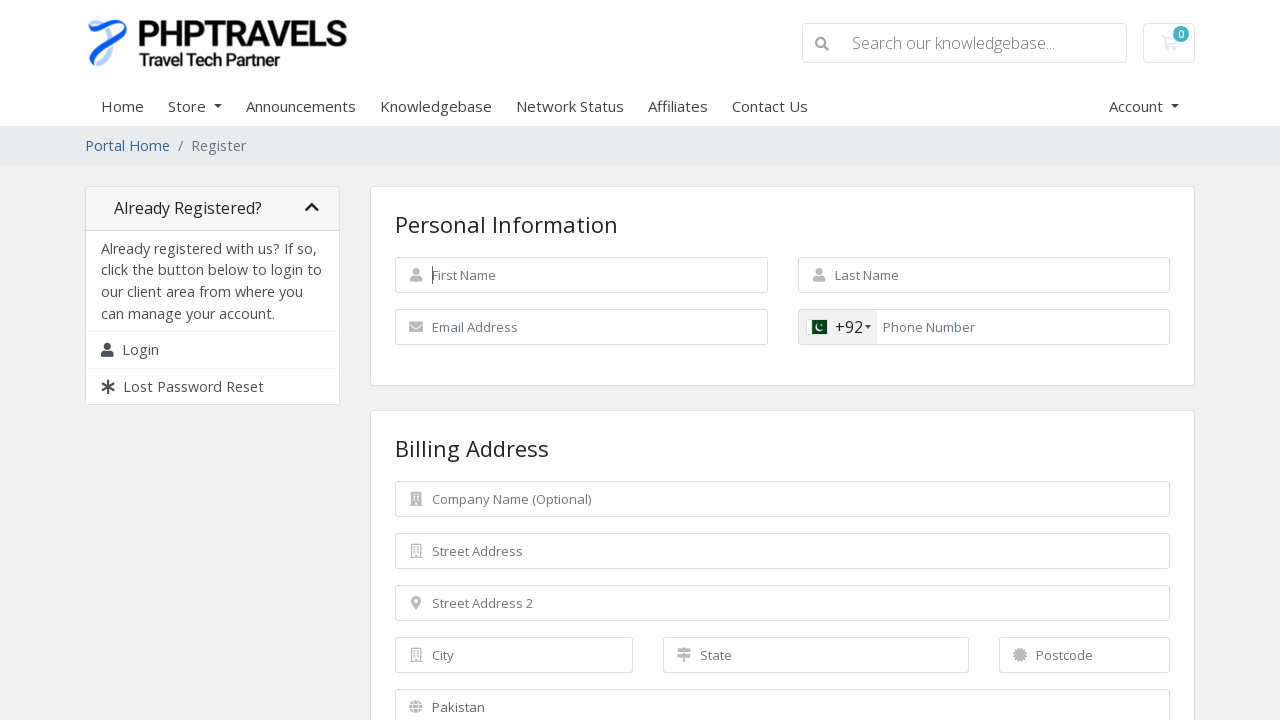

Registration form loaded successfully
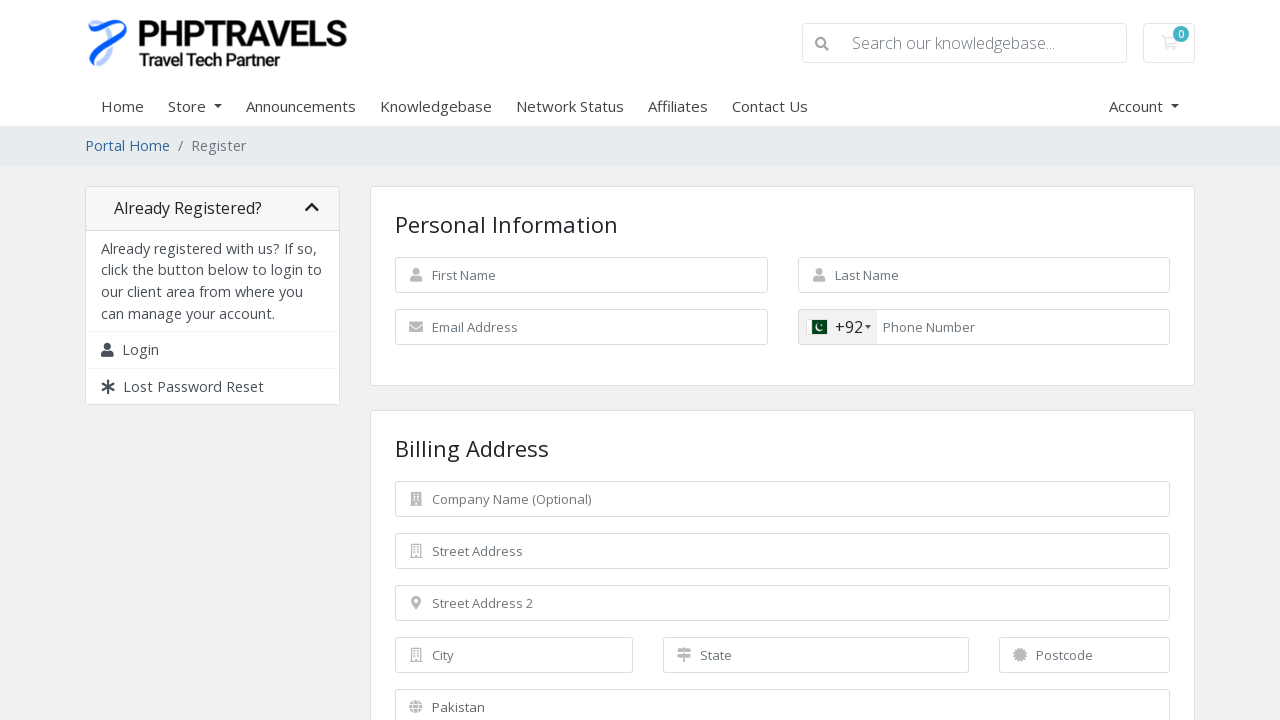

Filled first name field with 'John' on input[name='firstname']
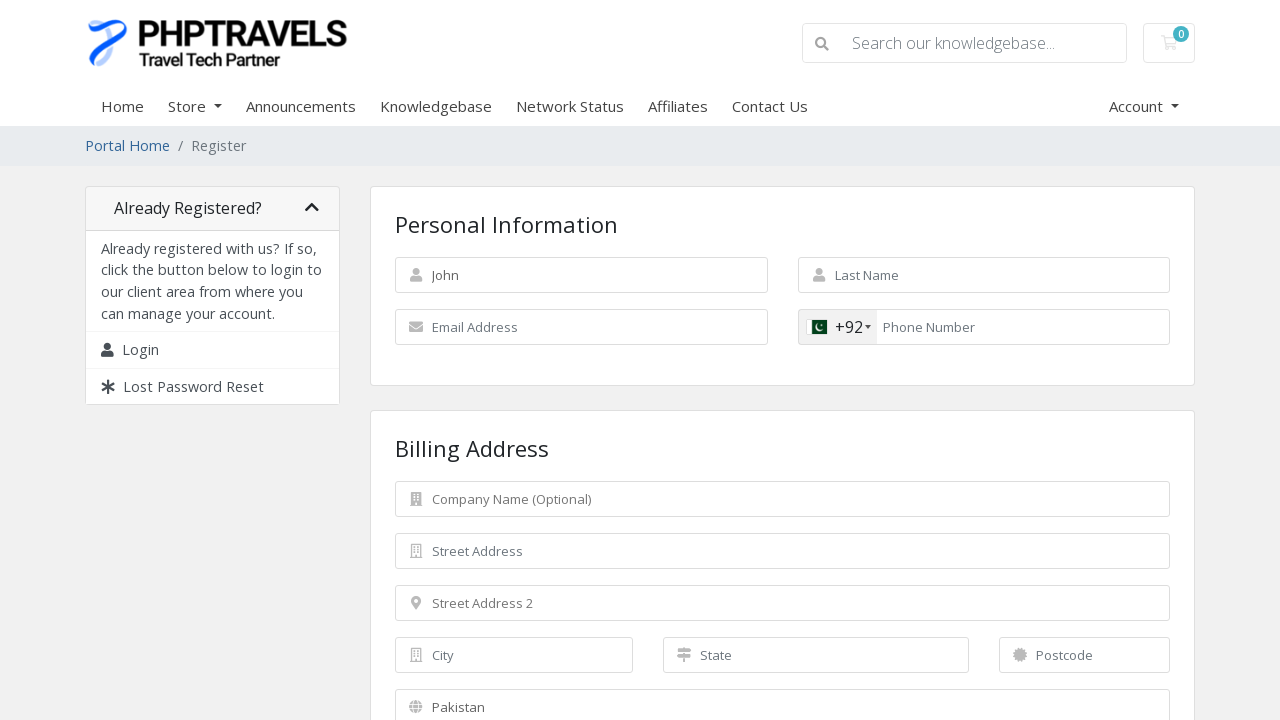

Filled last name field with 'Doe' on #inputLastName
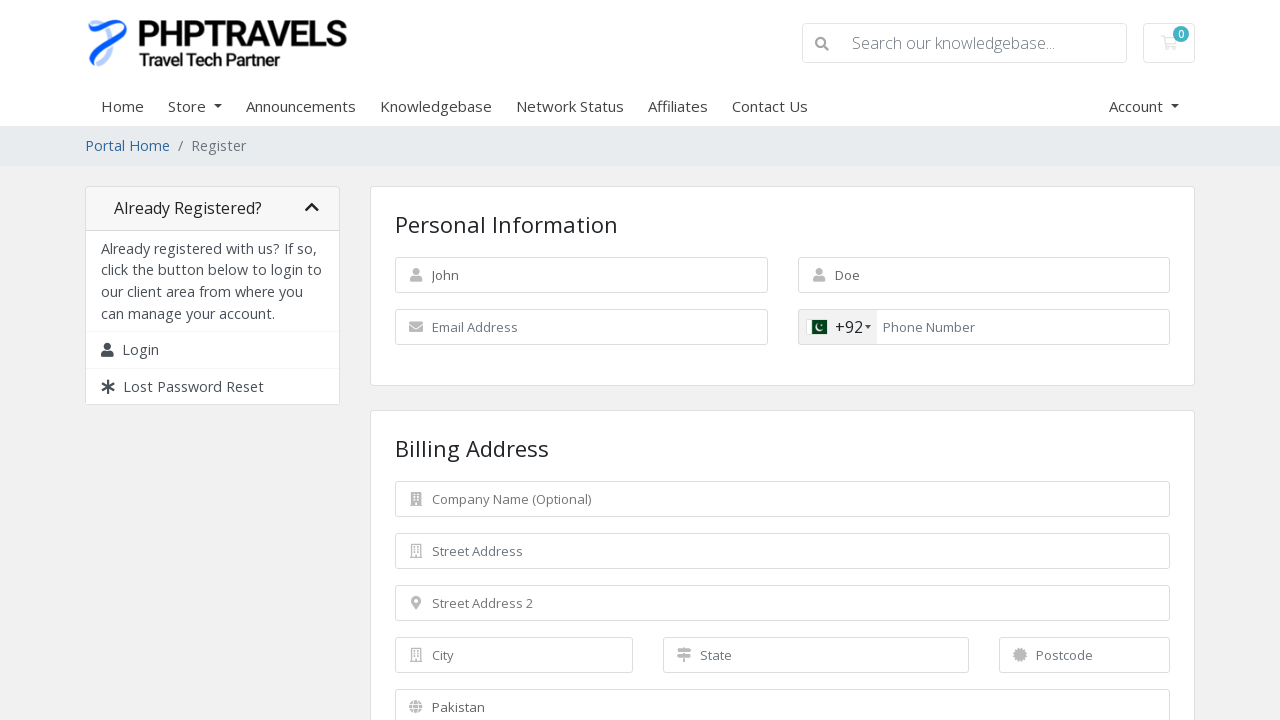

Filled email field with 'user123@example.com' on input.field.form-control >> nth=2
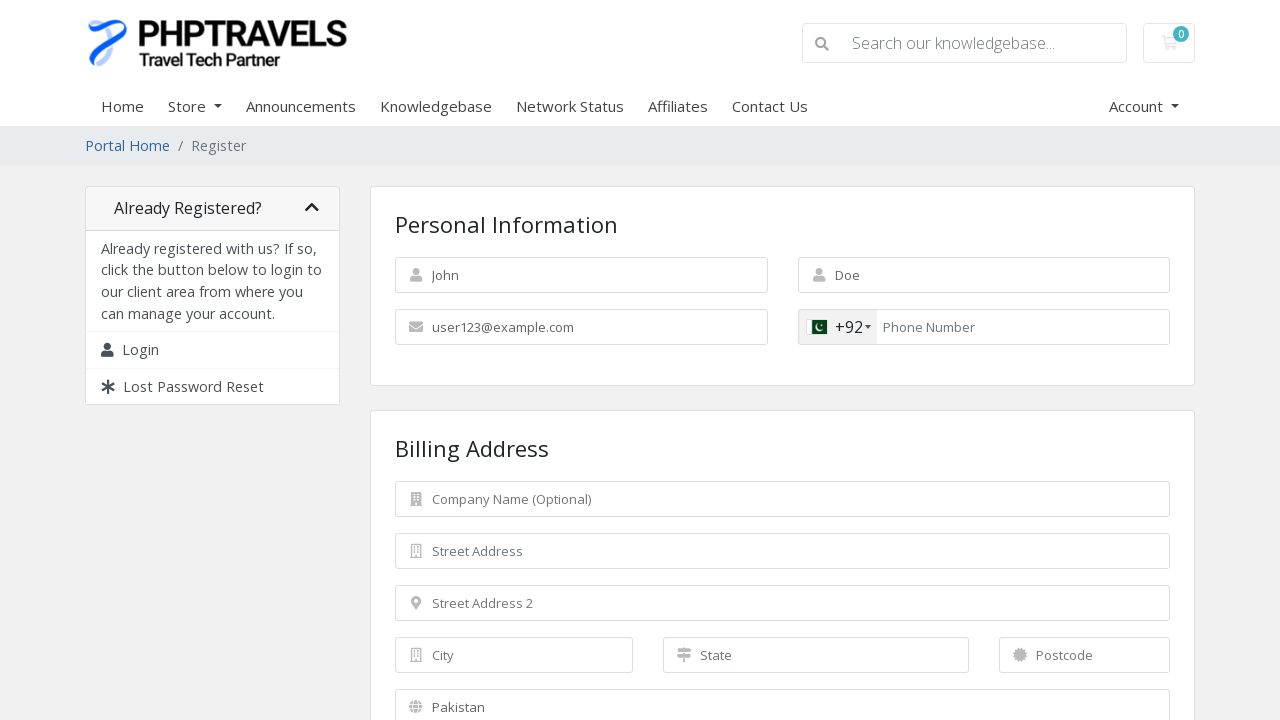

Clicked on phone country code selector at (842, 327) on div.selected-dial-code
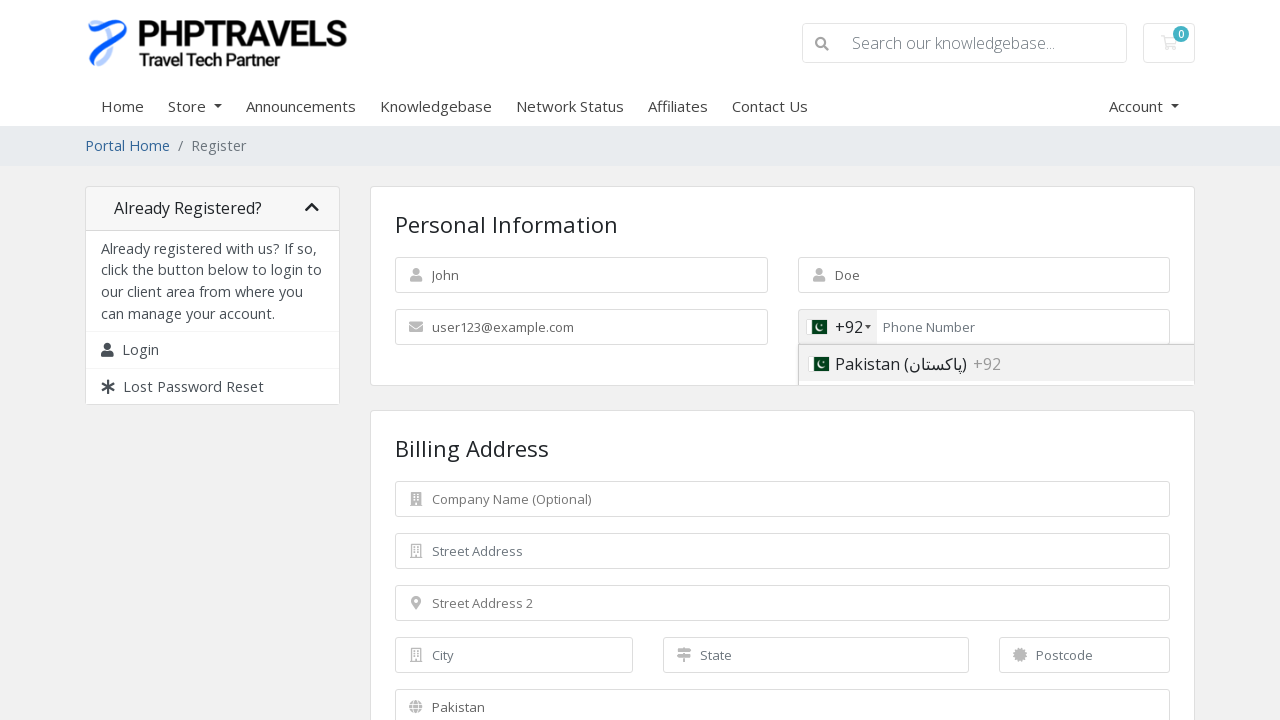

Selected France from country list at (860, 285) on span.country-name >> nth=76
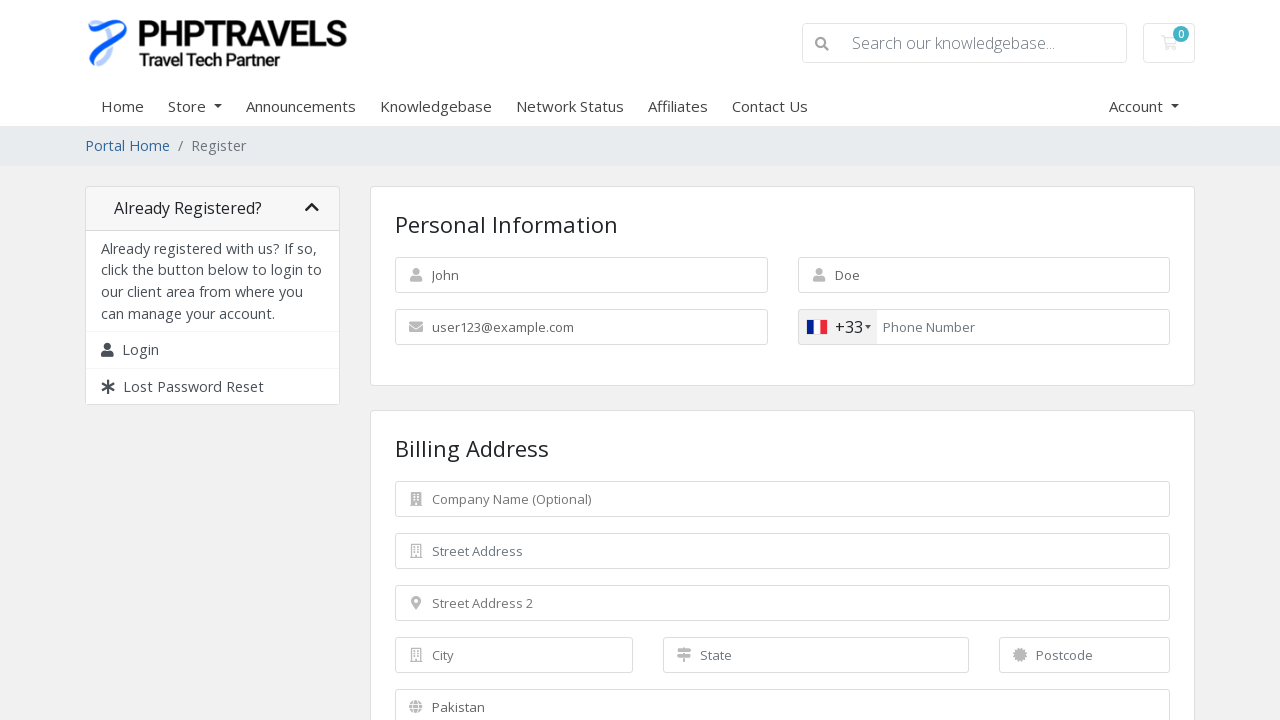

Filled phone number field with '0612345678' on input[placeholder='Phone Number']
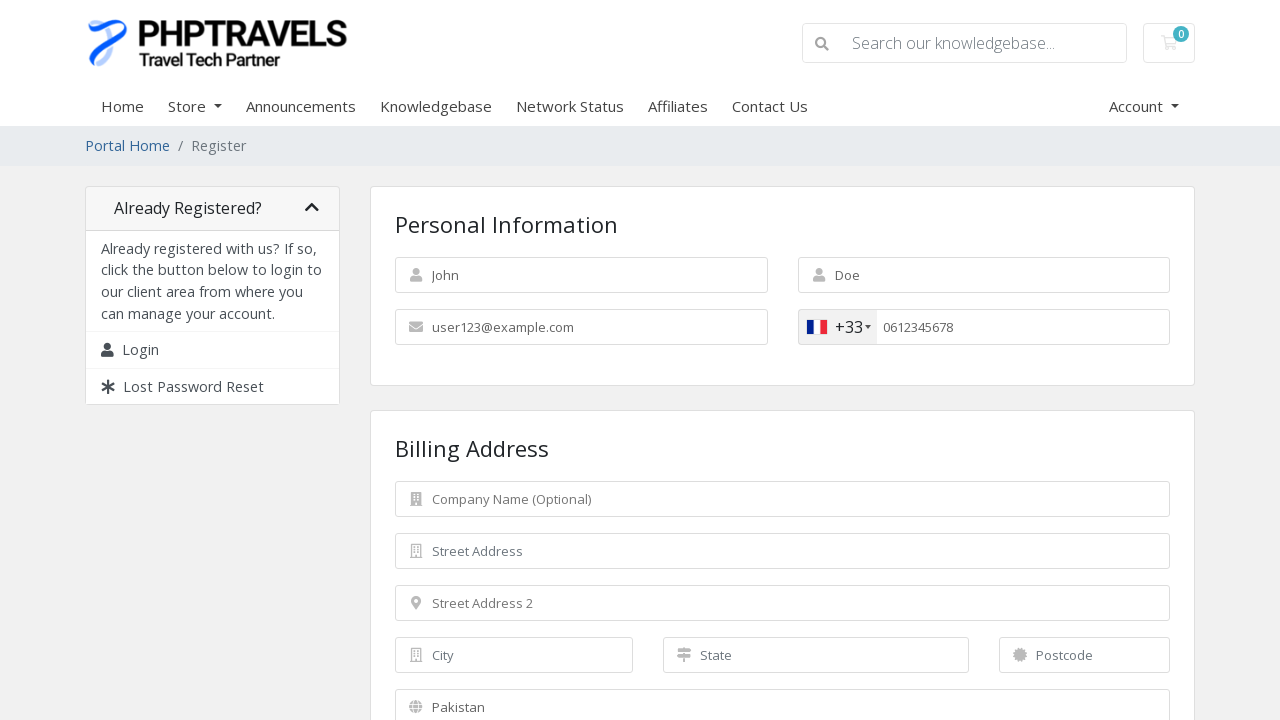

Filled company name field with 'TestCompany' on .field >> nth=3
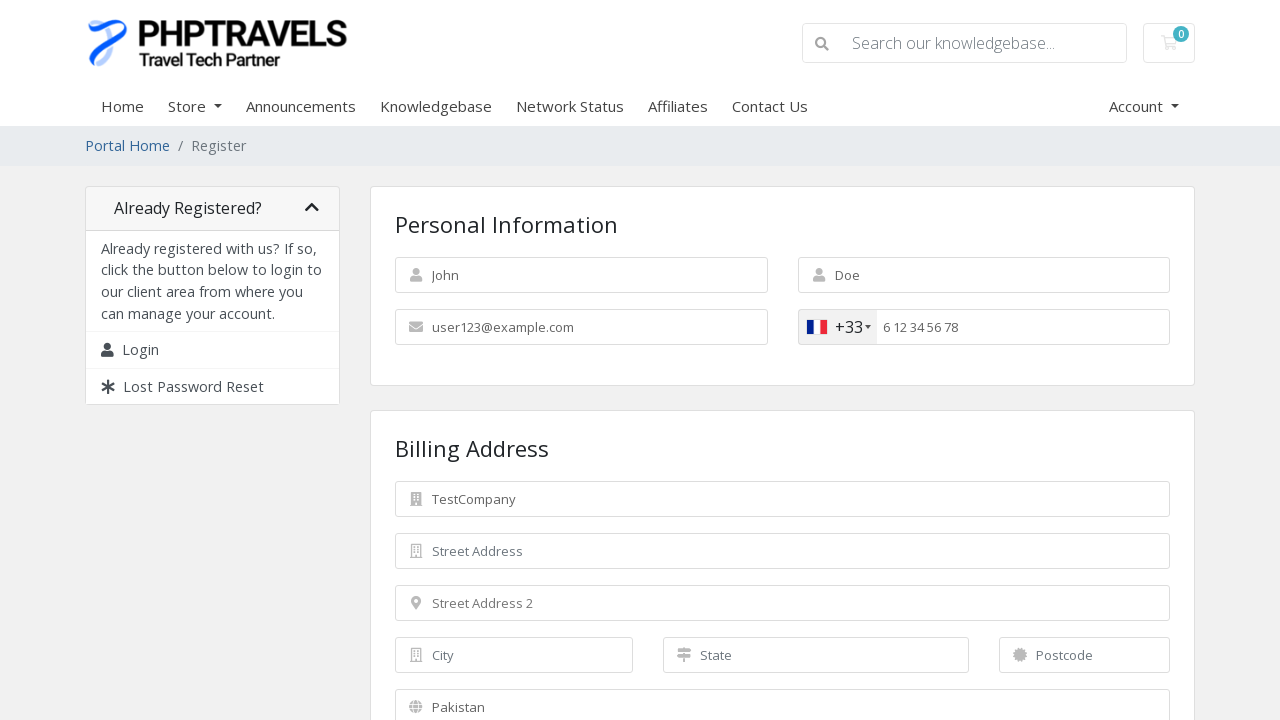

Clicked on country dropdown selector at (782, 702) on #inputCountry
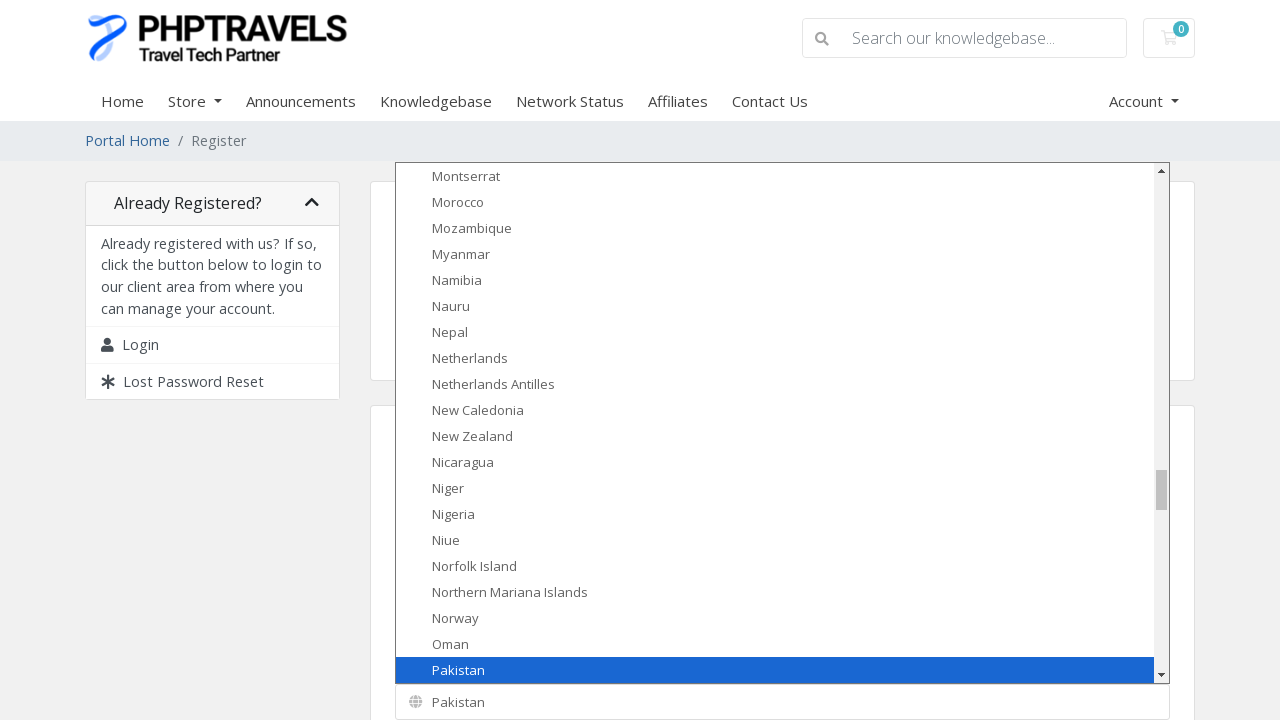

Selected France from country dropdown on #inputCountry
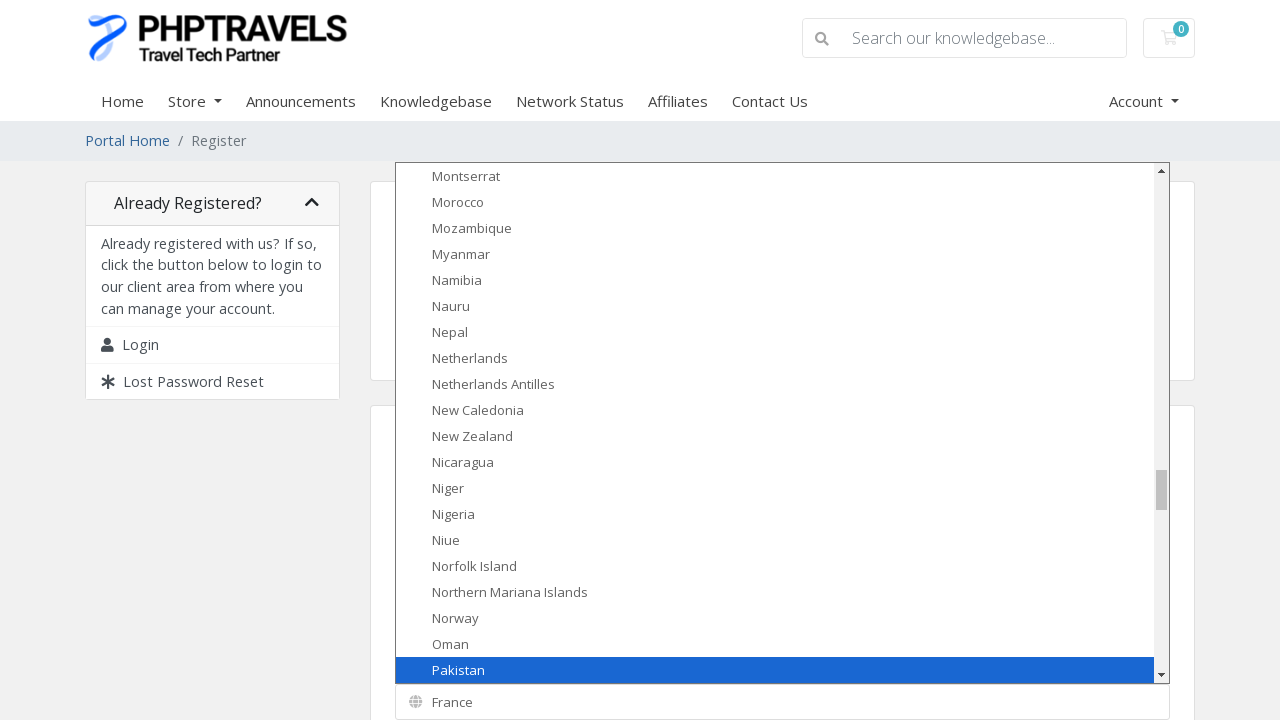

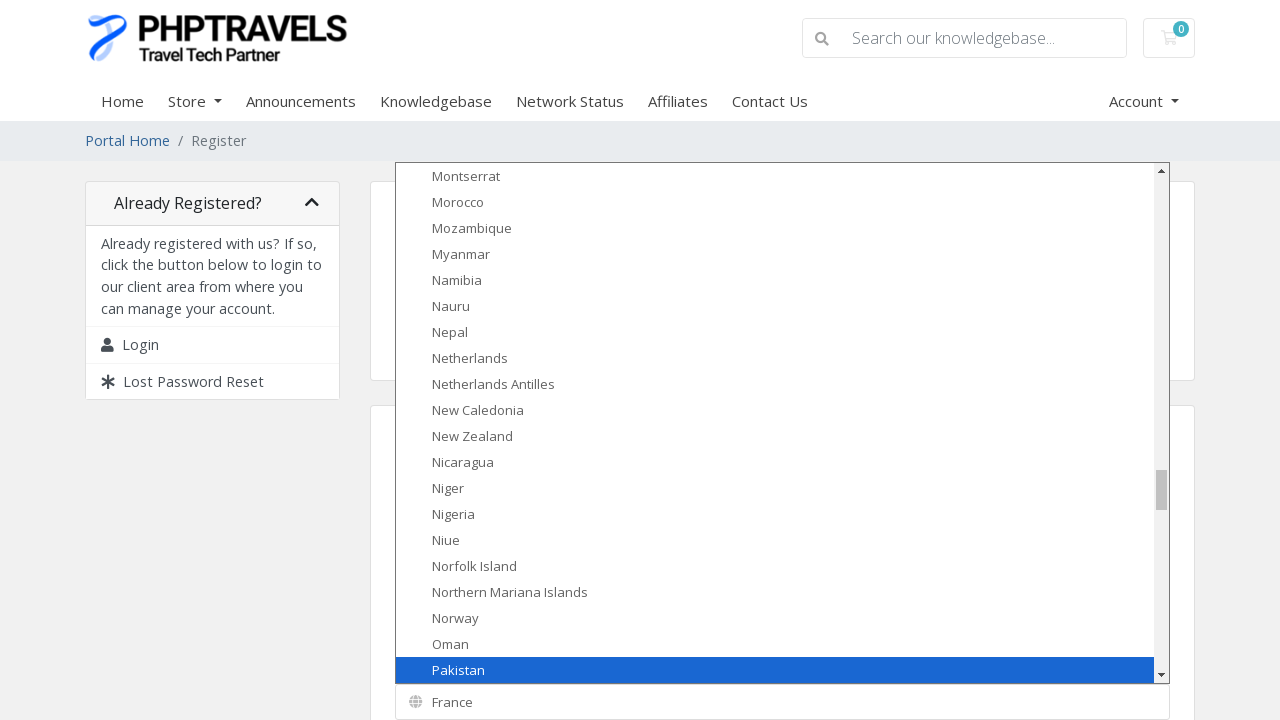